Tests setting a date in the date picker input field using JavaScript execution to directly set the input value.

Starting URL: https://demoqa.com/date-picker

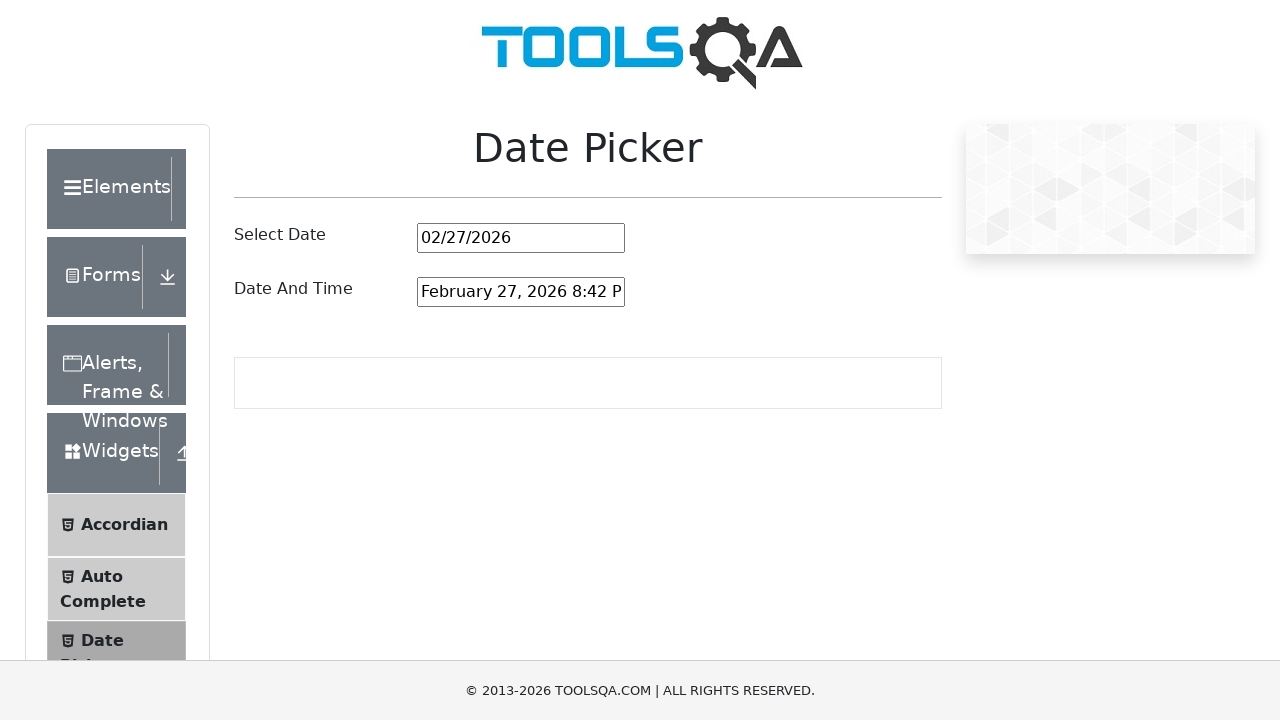

Navigated to date picker page at https://demoqa.com/date-picker
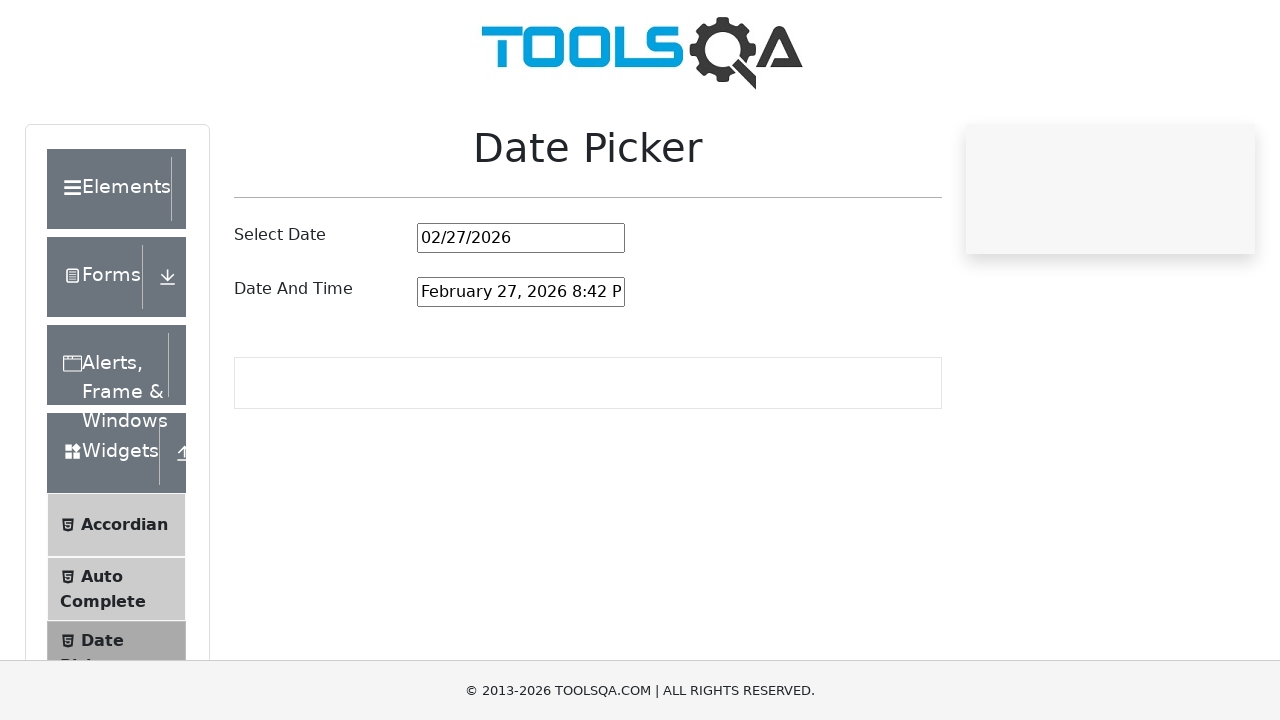

Set date input field value to '09/25/2021' using JavaScript execution
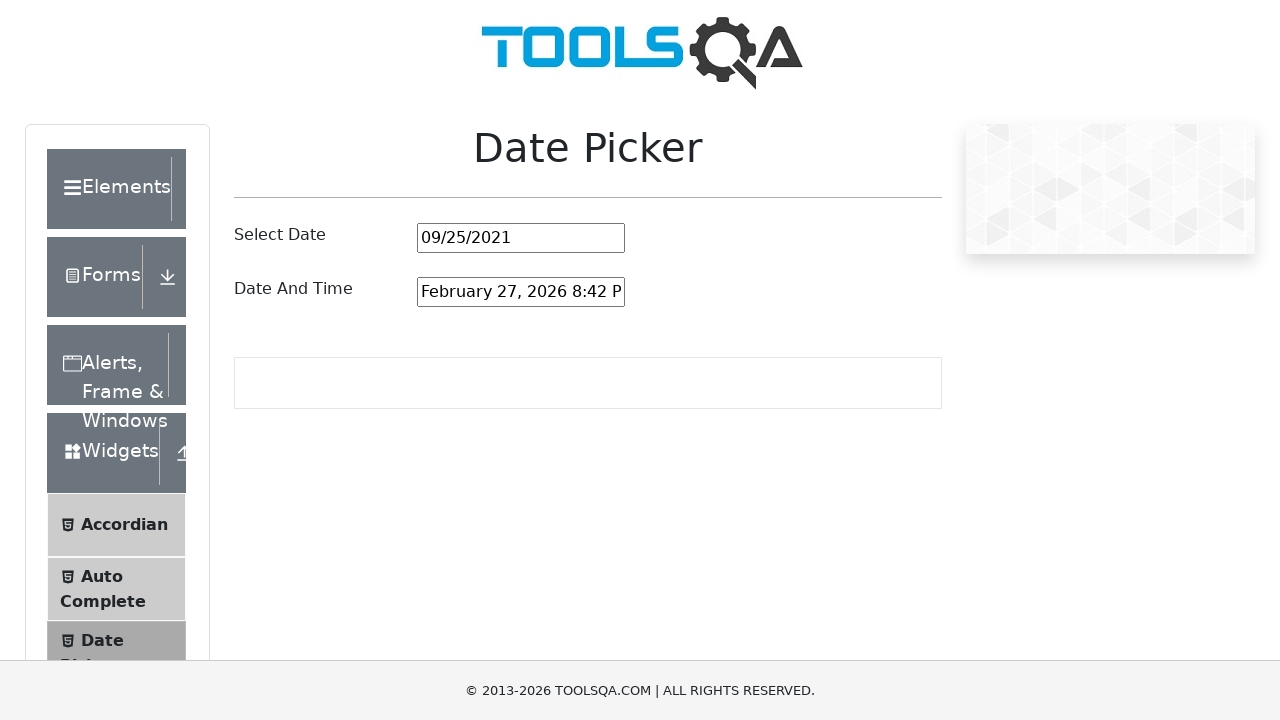

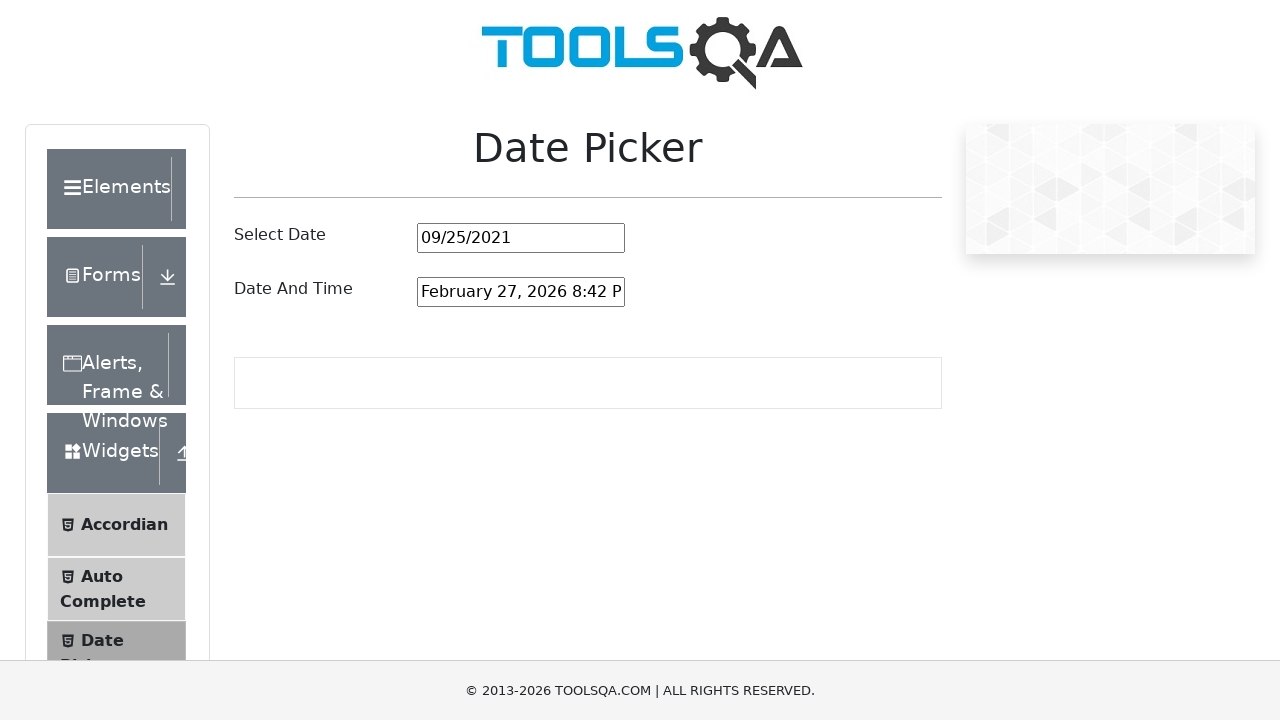